Tests various alert handling scenarios including simple alerts, confirmation alerts, sweet alerts, prompts, and alert window controls on a demo page

Starting URL: https://leafground.com/alert.xhtml

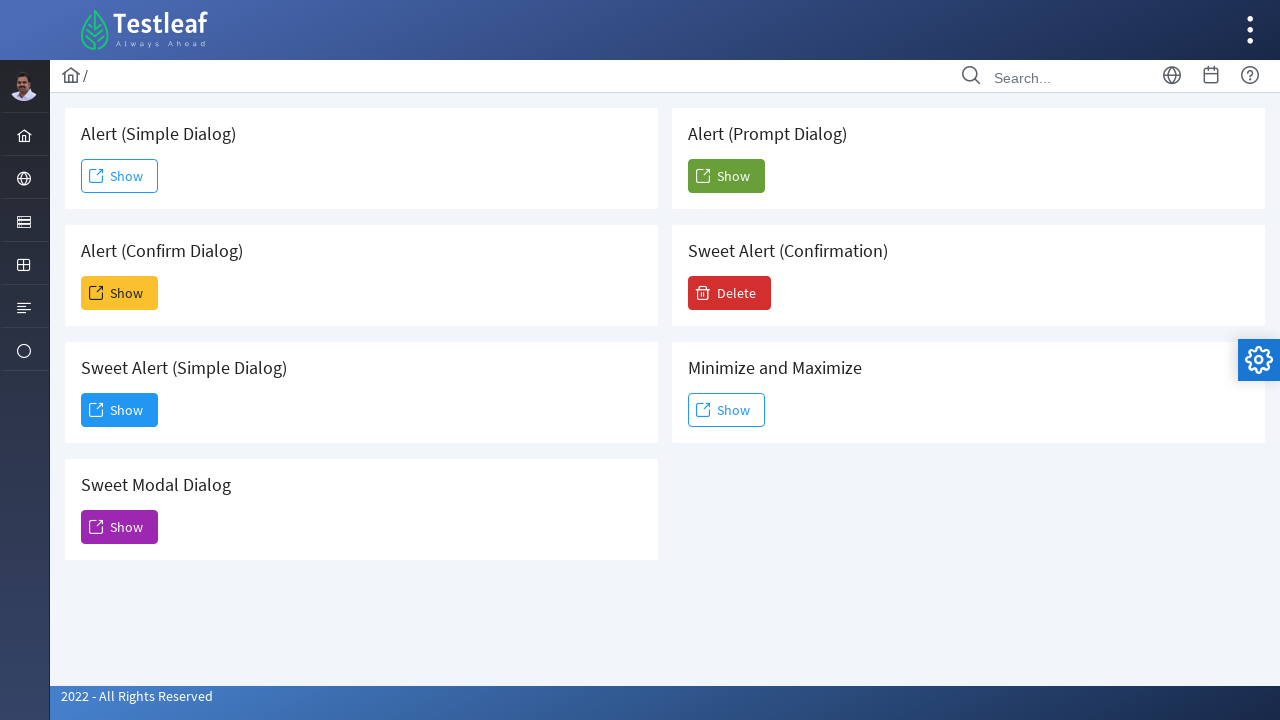

Clicked button to trigger simple alert at (120, 176) on #j_idt88\:j_idt91
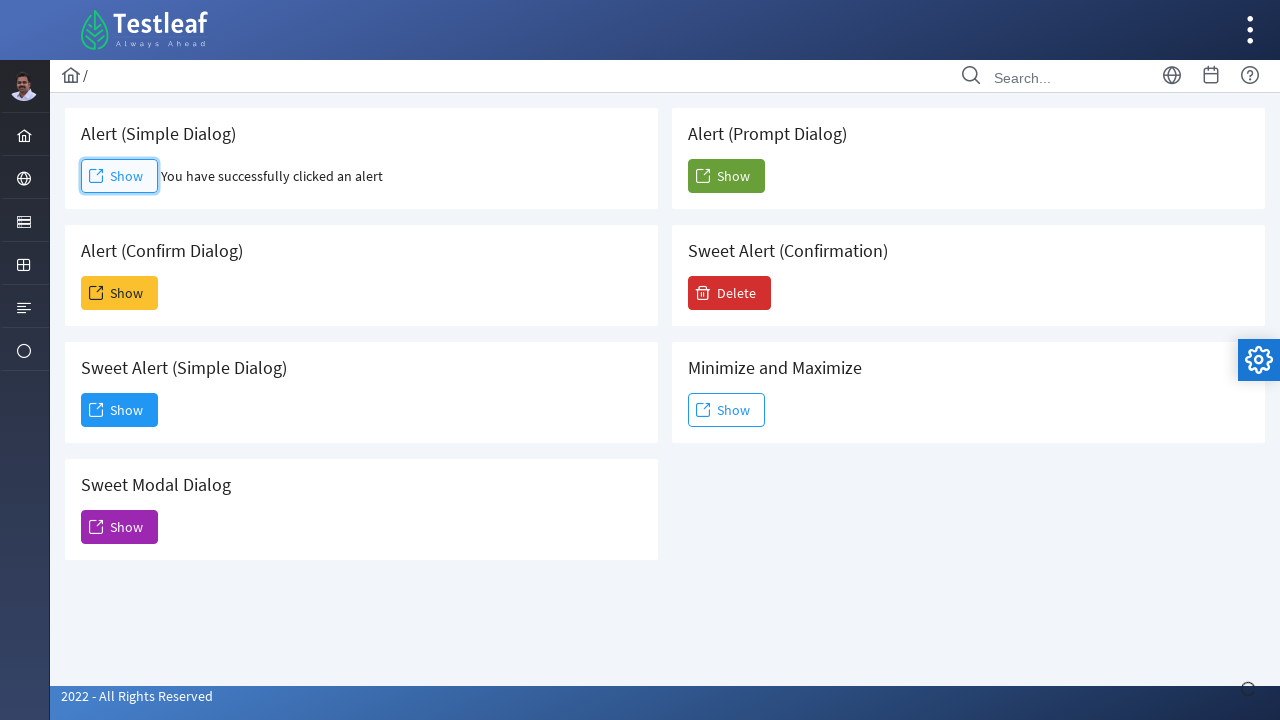

Set up handler to accept simple alert
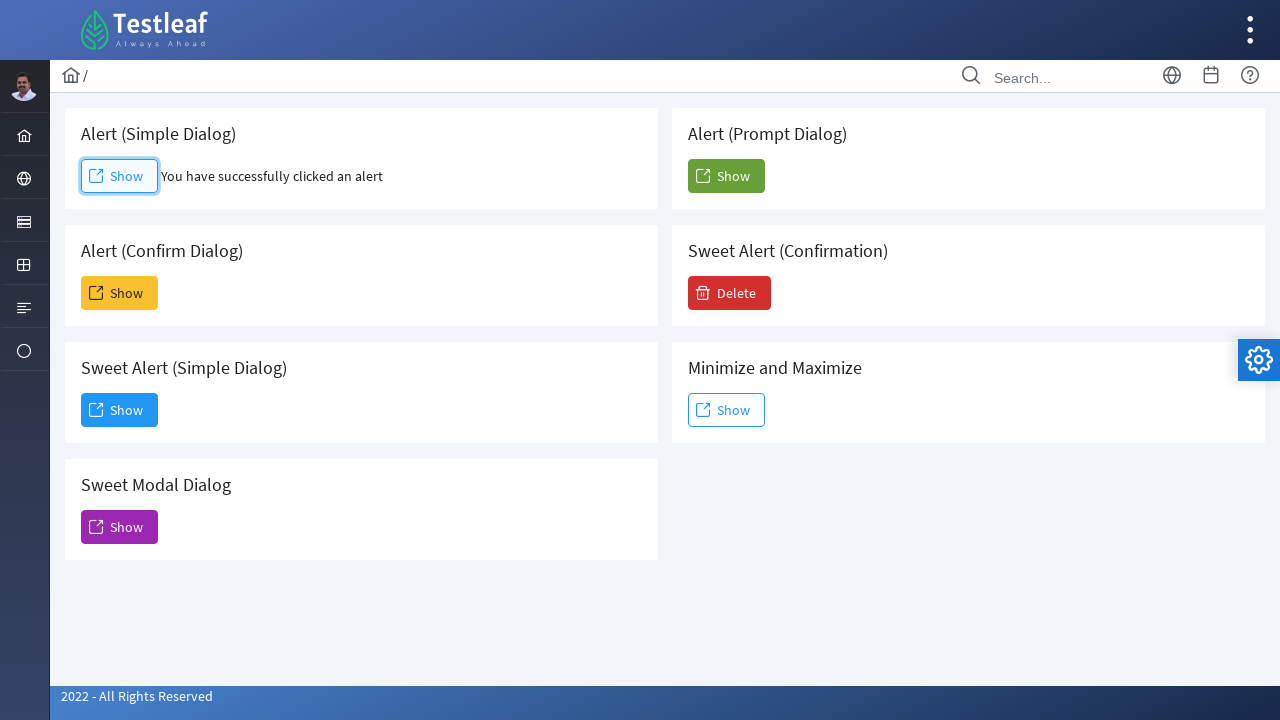

Simple alert result displayed
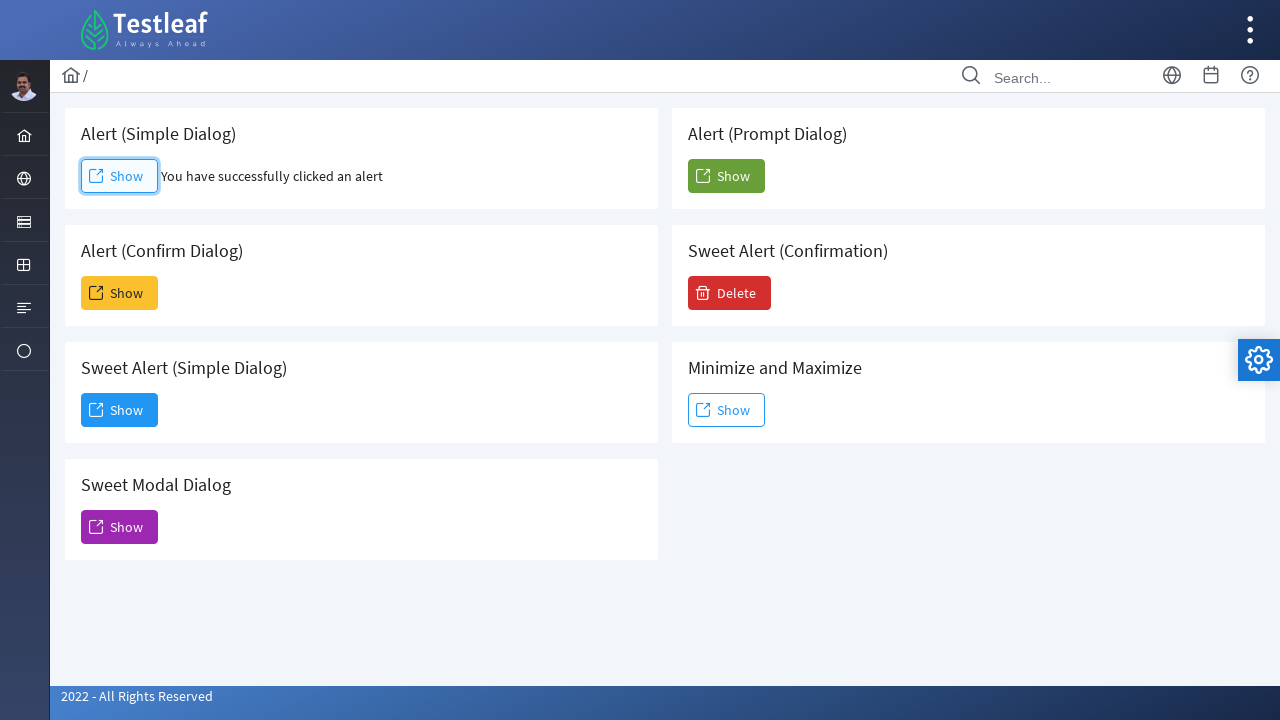

Clicked button to trigger confirmation alert at (120, 293) on #j_idt88\:j_idt93
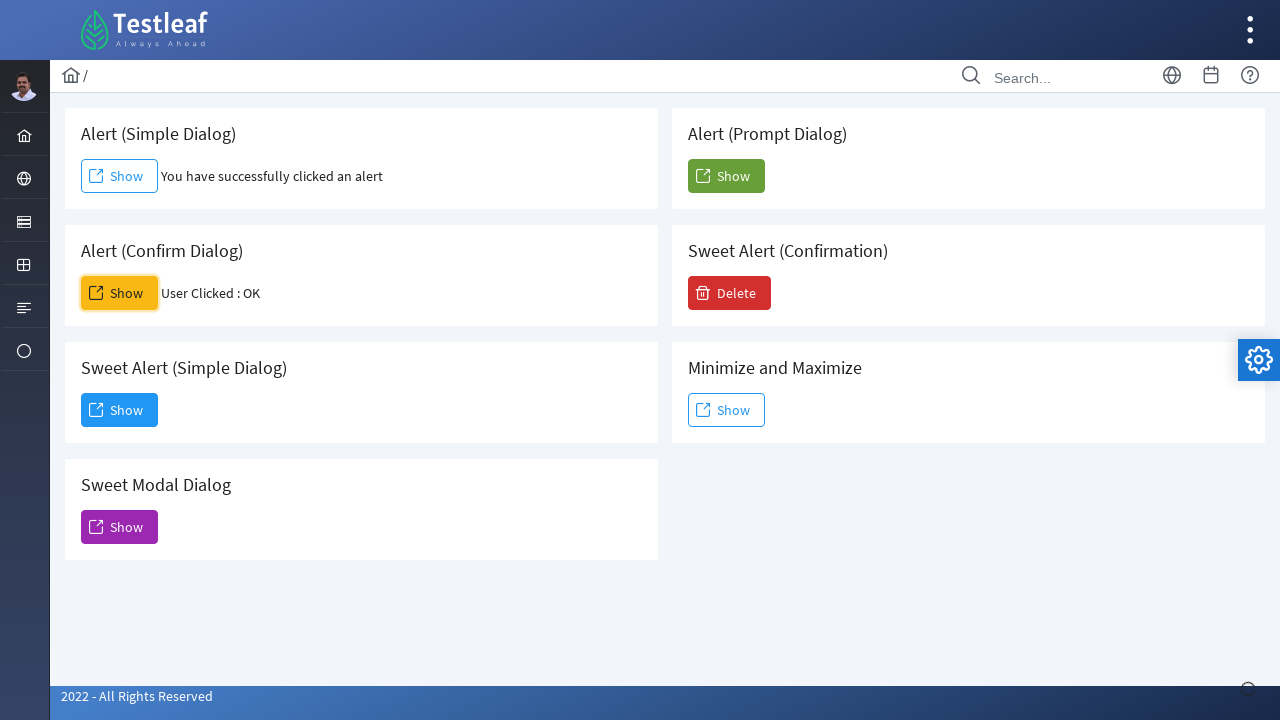

Set up handler to dismiss confirmation alert
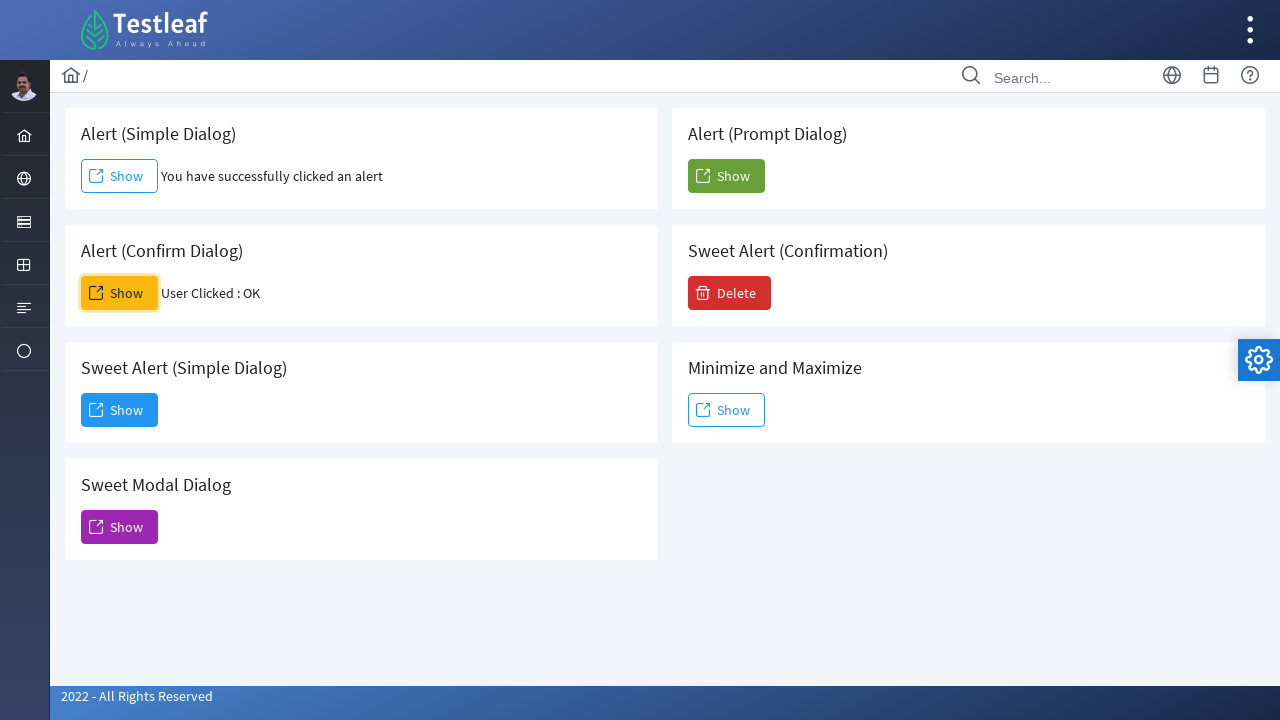

Confirmation alert result displayed
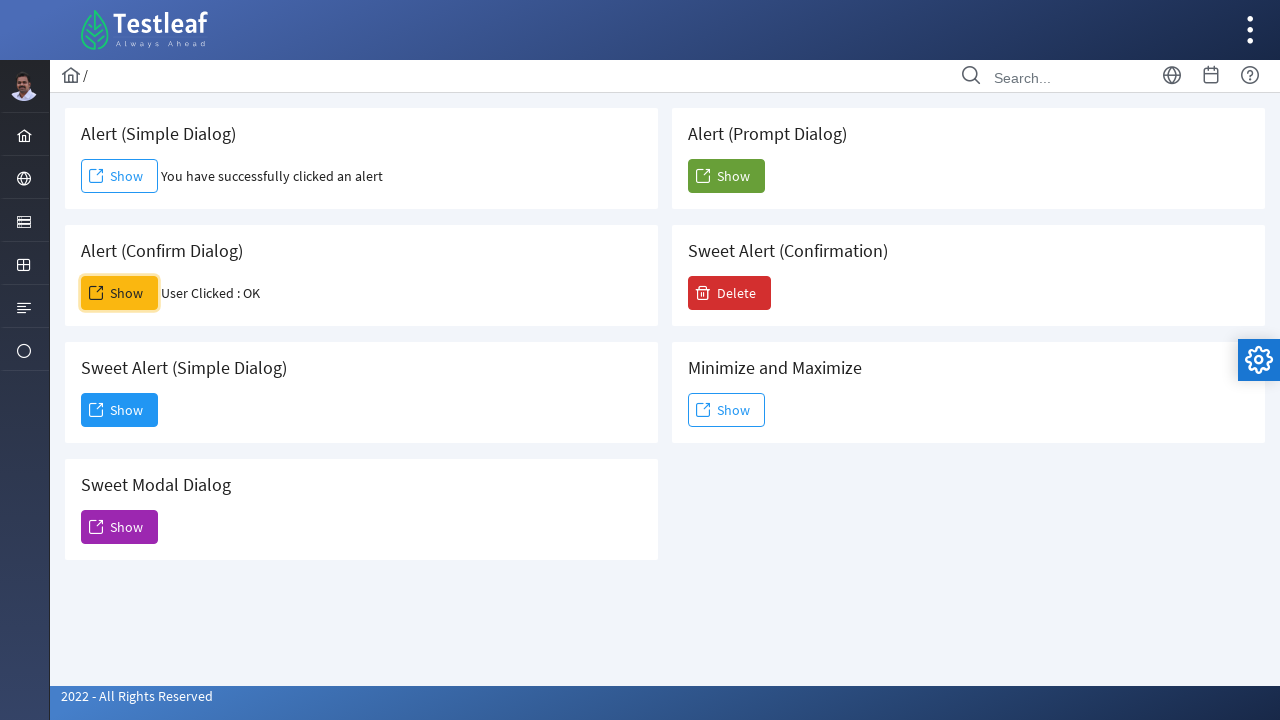

Clicked button to trigger sweet alert at (120, 410) on #j_idt88\:j_idt95
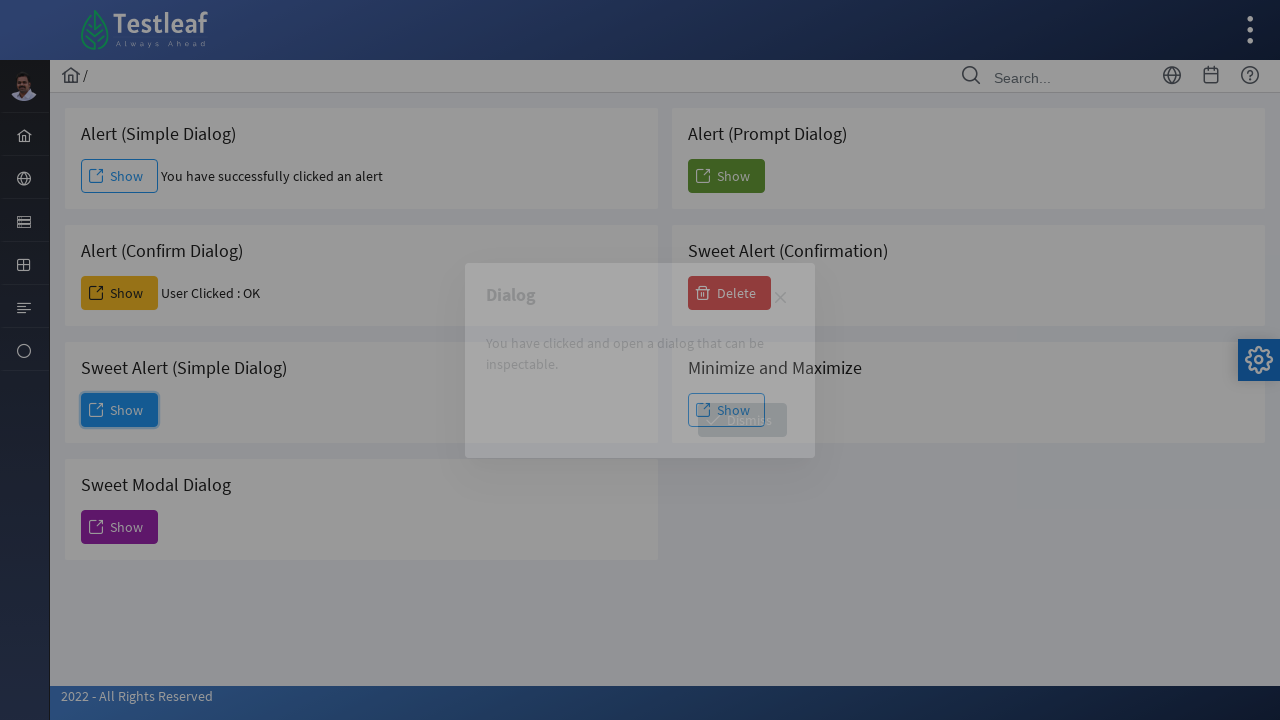

Sweet alert dialog loaded
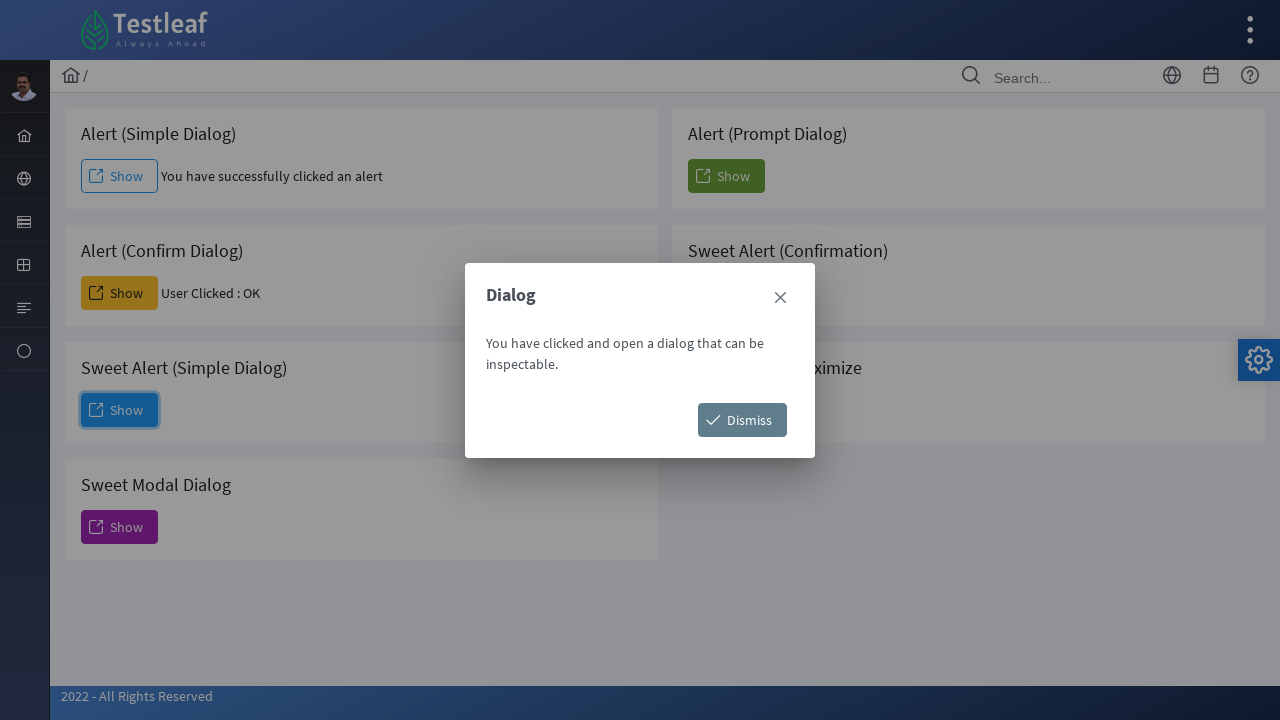

Clicked Dismiss button on sweet alert at (742, 420) on xpath=//span[text()='Dismiss']
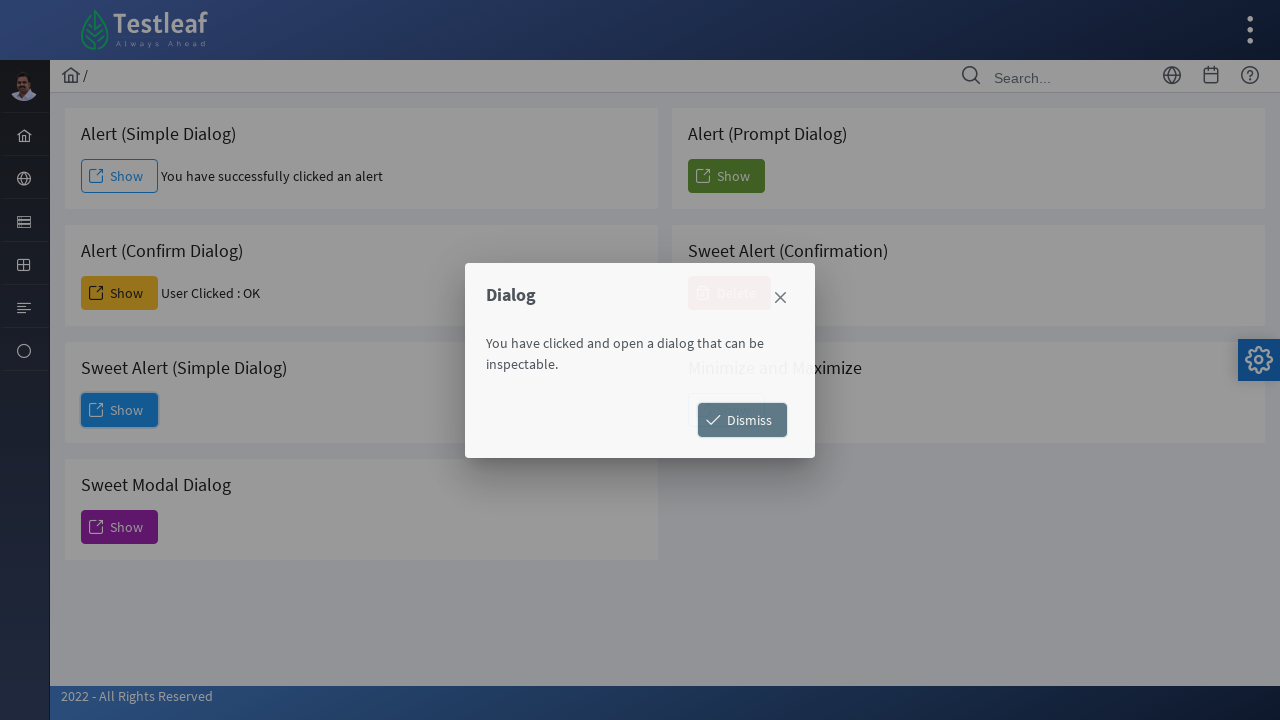

Clicked button to trigger prompt alert at (726, 176) on #j_idt88\:j_idt104
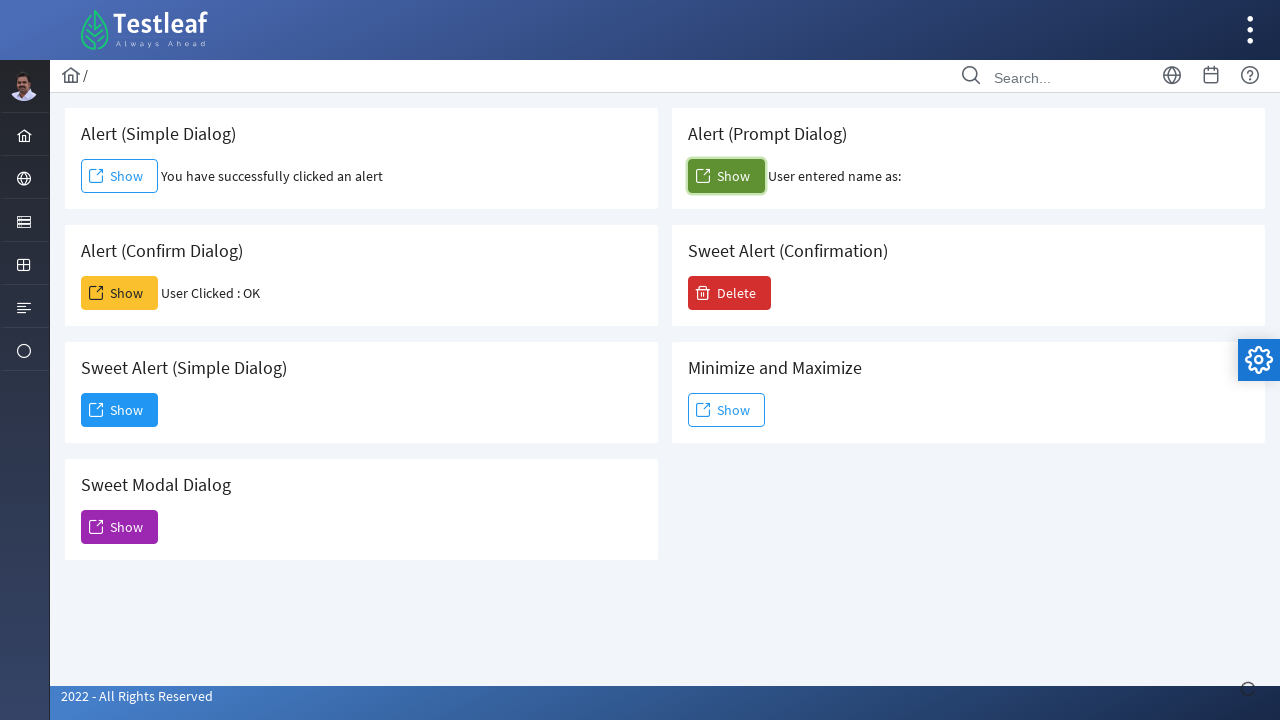

Set up handler to accept prompt alert with input 'TestUser123'
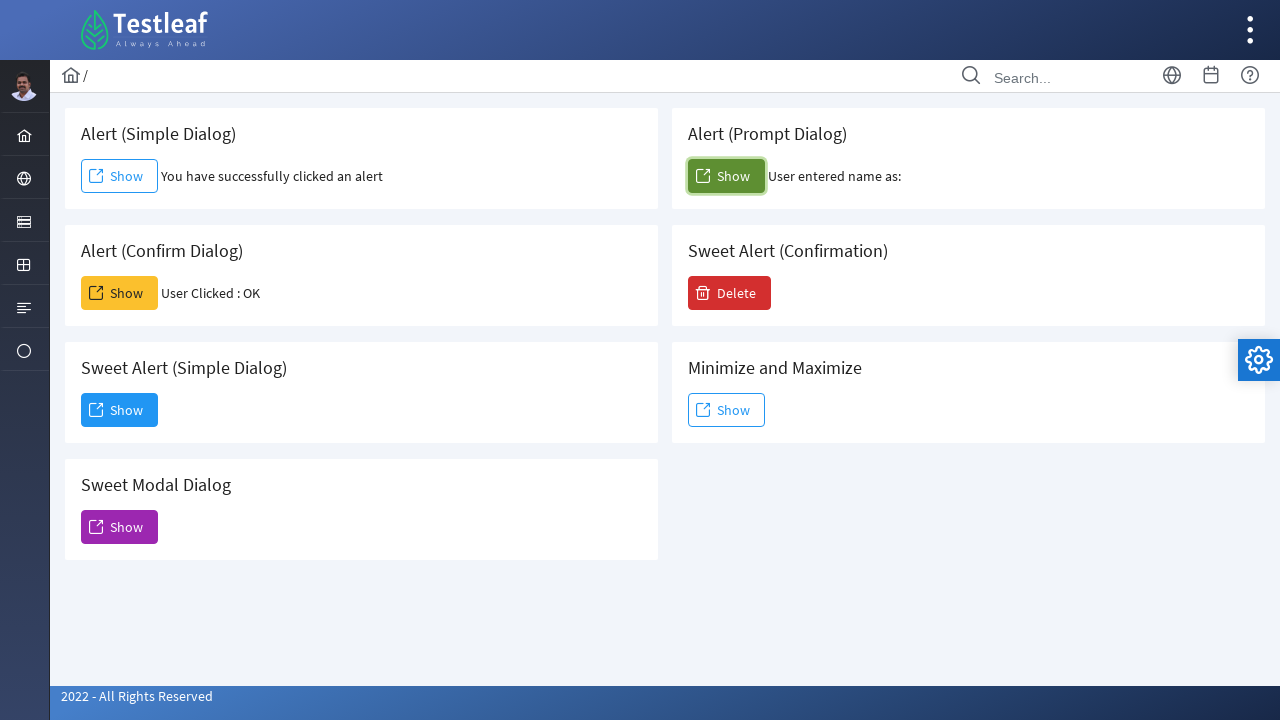

Prompt alert result displayed
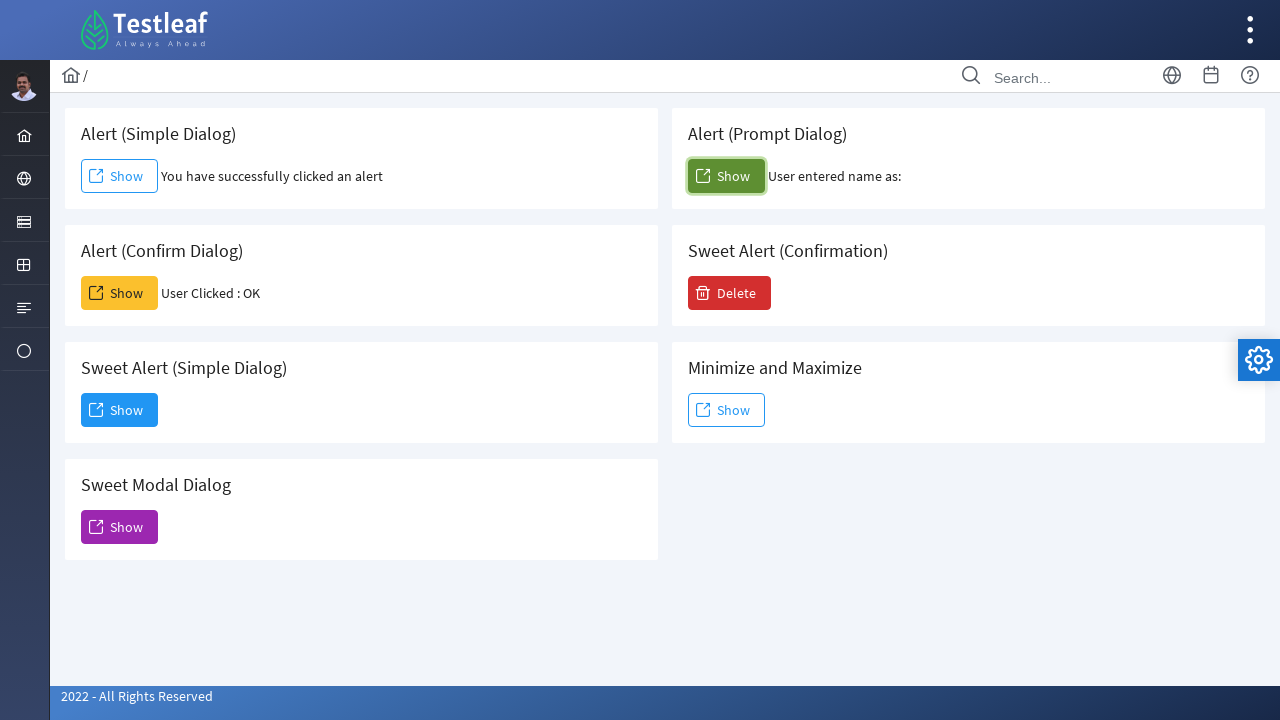

Clicked Delete button to trigger sweet alert confirmation at (730, 293) on xpath=//span[text()='Delete']
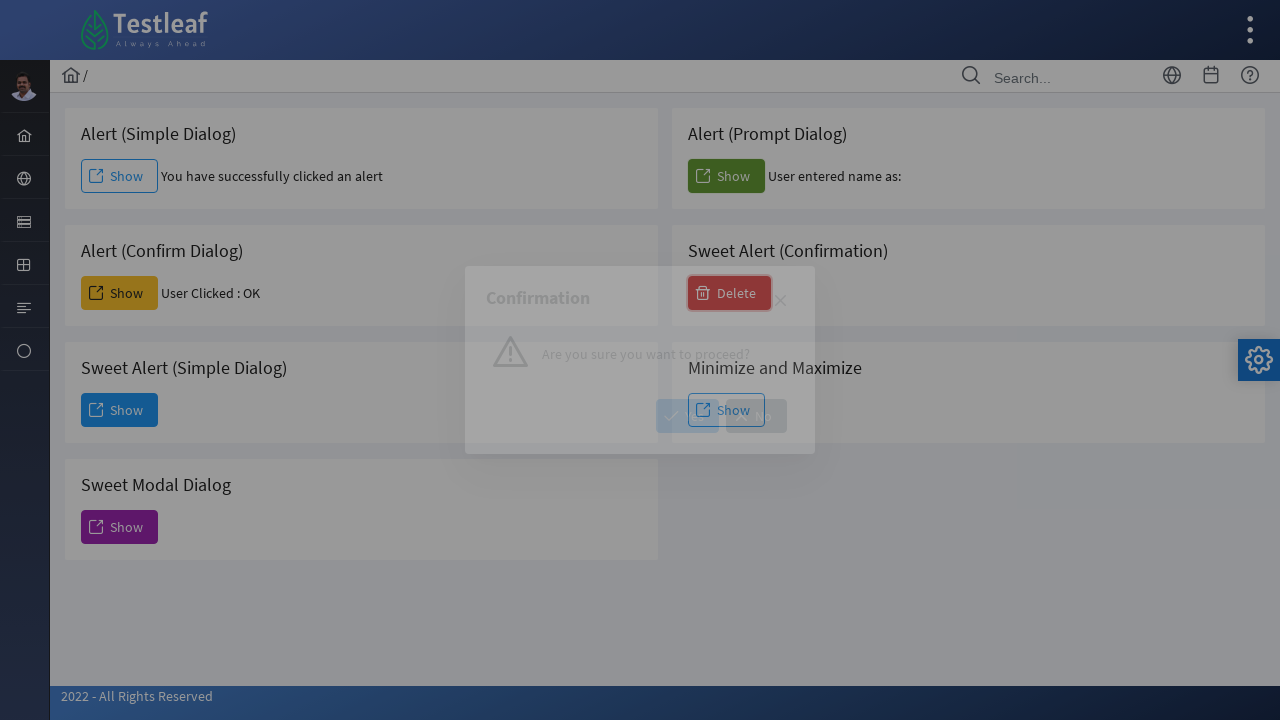

Confirmation dialog message displayed
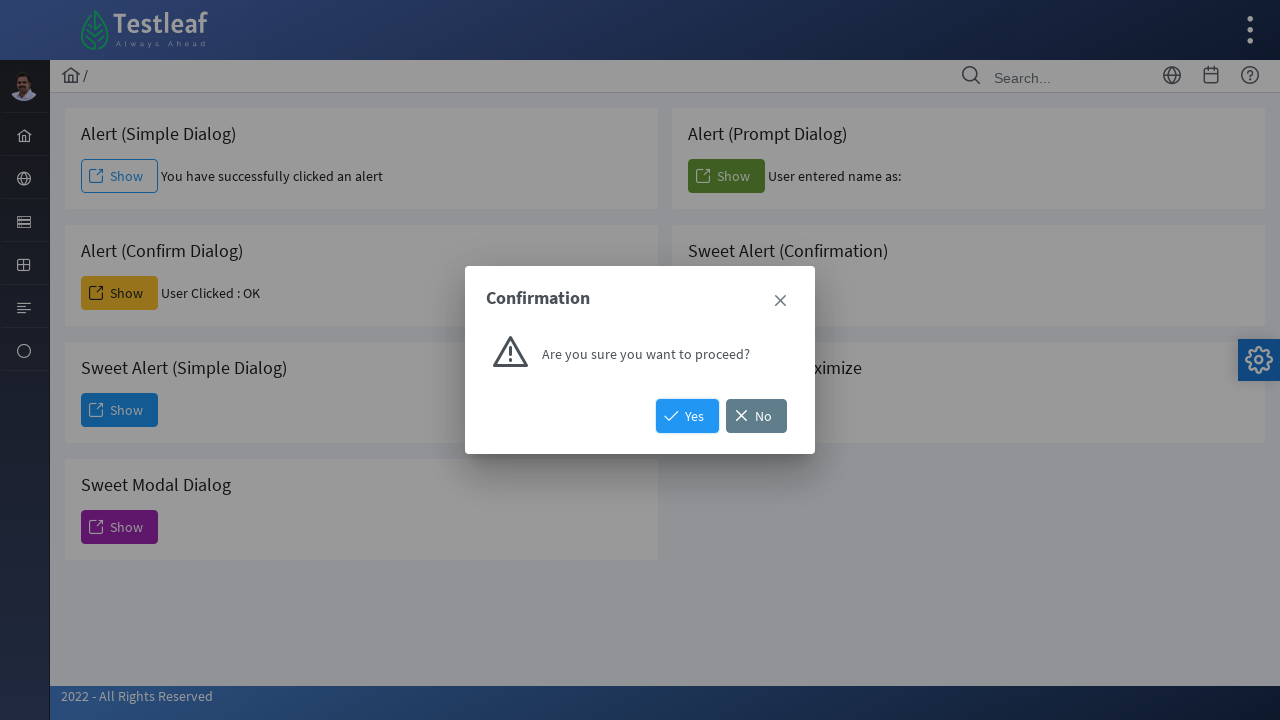

Clicked Yes button to confirm deletion at (688, 416) on xpath=//span[text()='Yes']
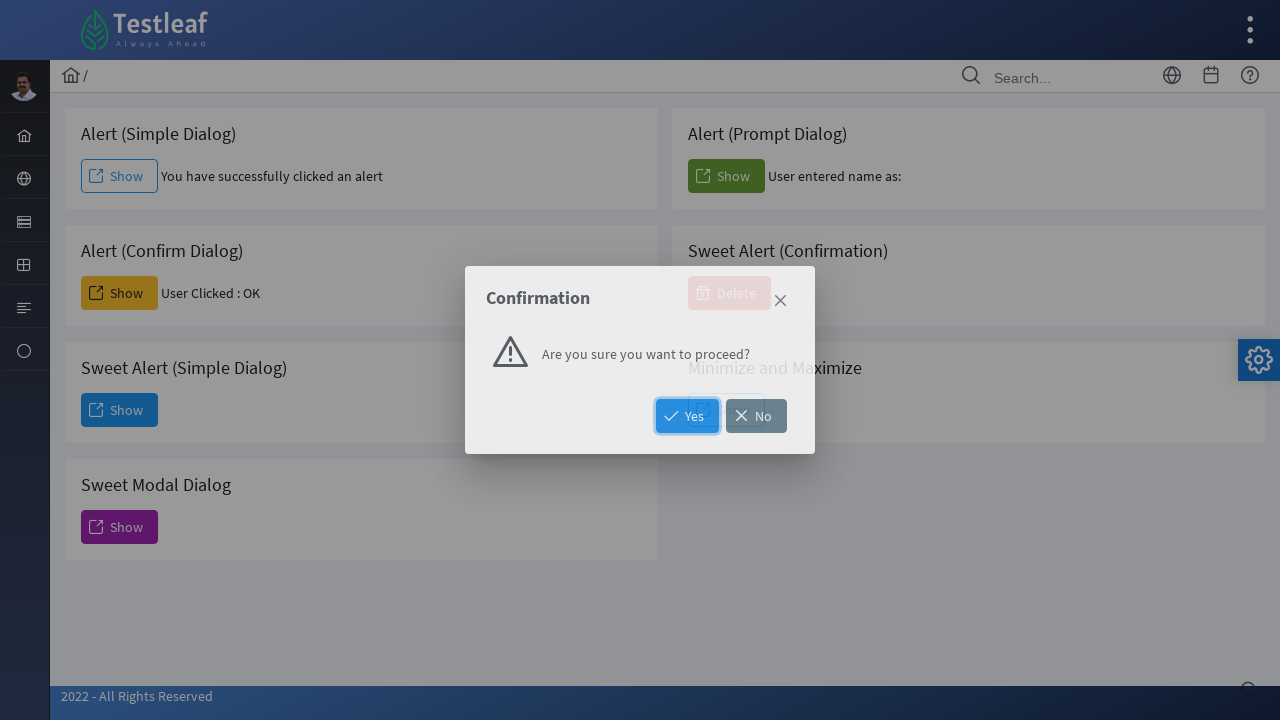

Clicked button to open alert window with controls at (726, 410) on #j_idt88\:j_idt111
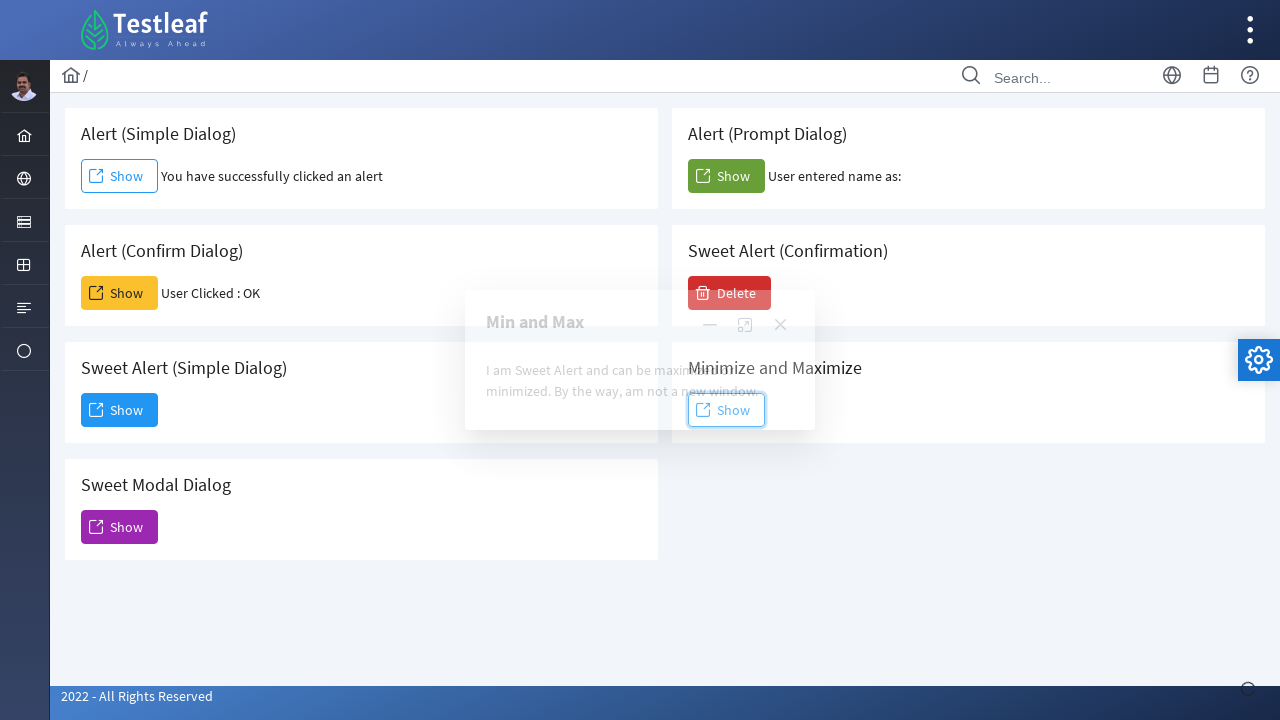

Alert window content loaded
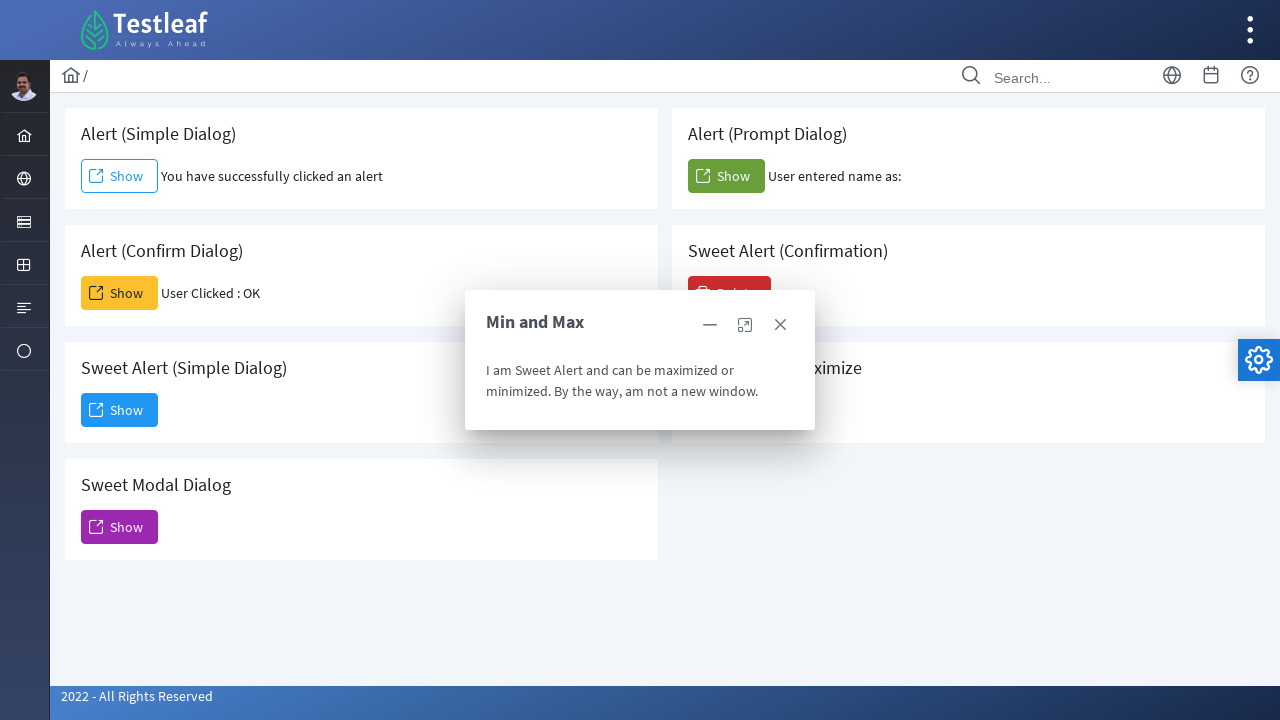

Clicked maximize button to expand alert window at (745, 325) on xpath=//a[contains(@class,'ui-dialog-titlebar-icon ui-dialog-titlebar-maximize')
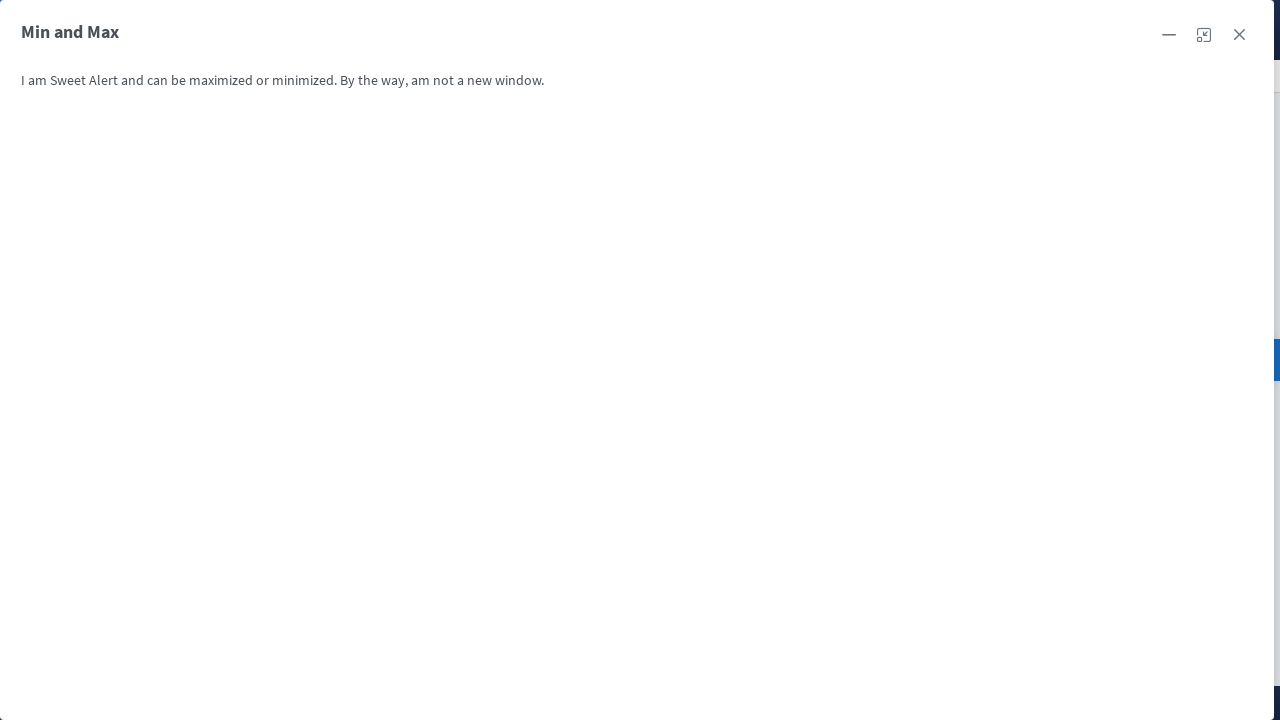

Waited for alert window to maximize
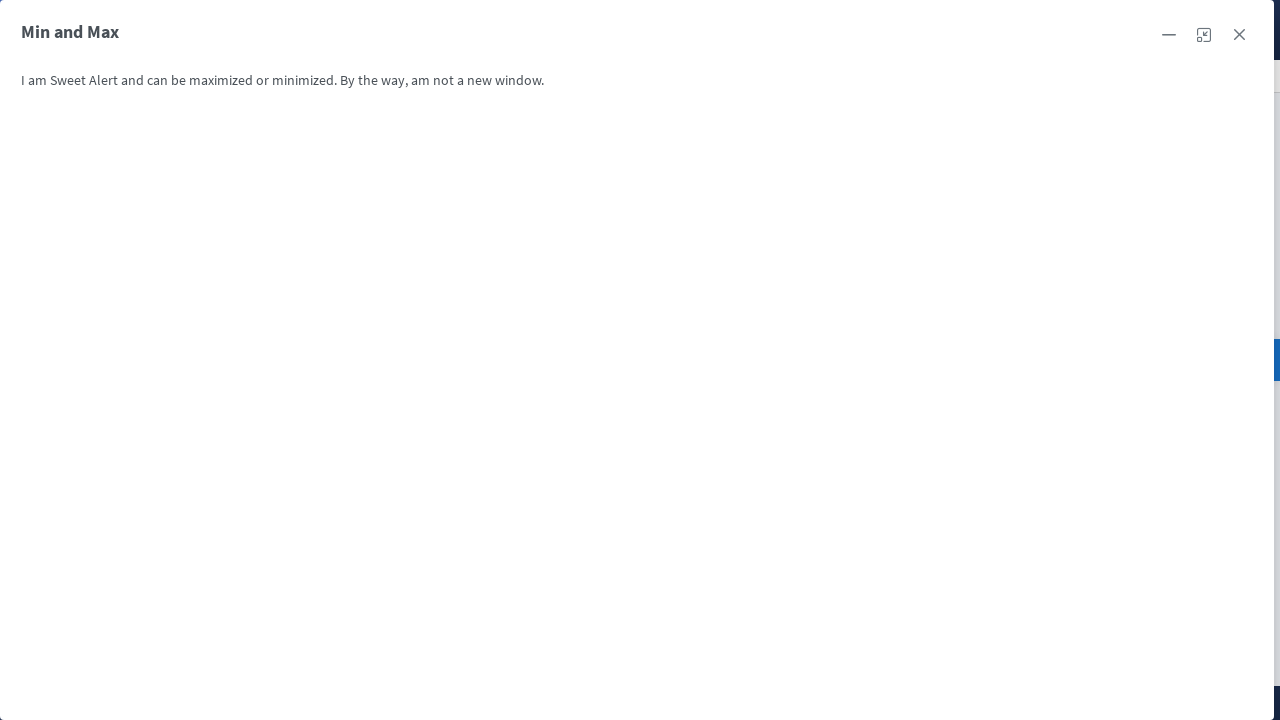

Clicked close button to dismiss alert window at (1239, 35) on (//span[@class='ui-icon ui-icon-closethick'])[3]
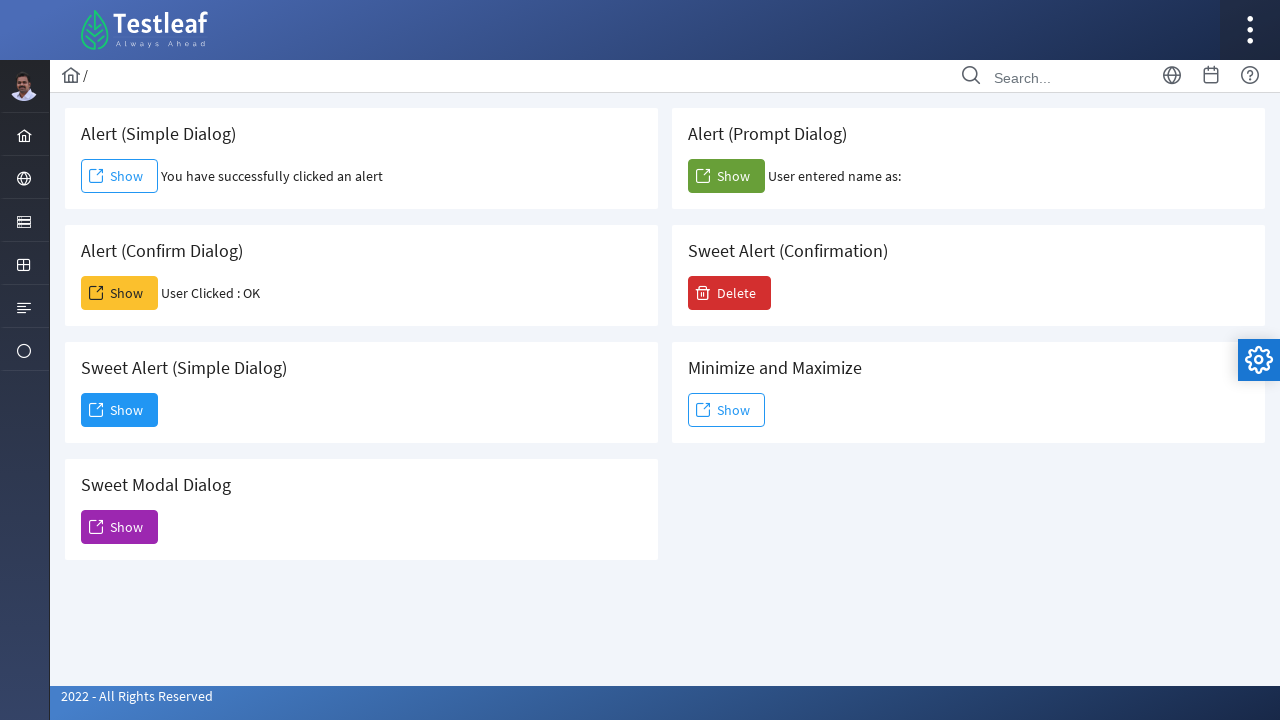

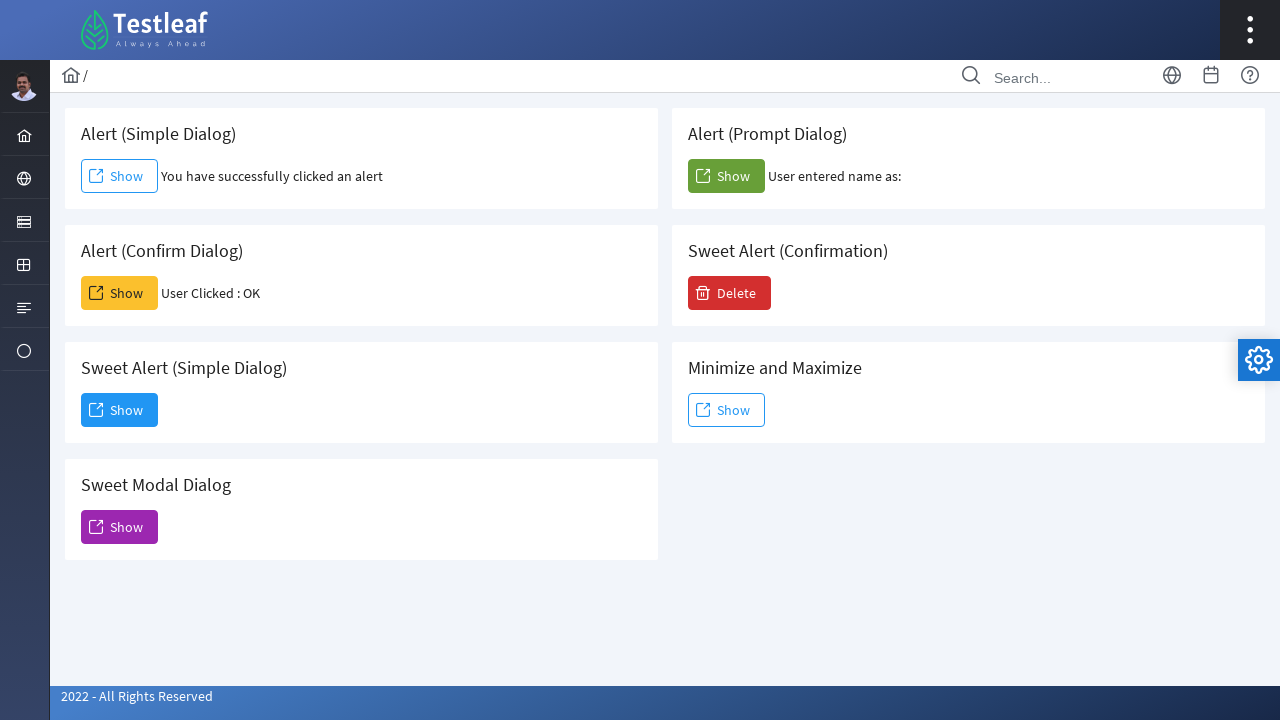